Tests dropdown selection functionality including currency selection and passenger count adjustment on a flight booking practice page

Starting URL: https://rahulshettyacademy.com/dropdownsPractise/

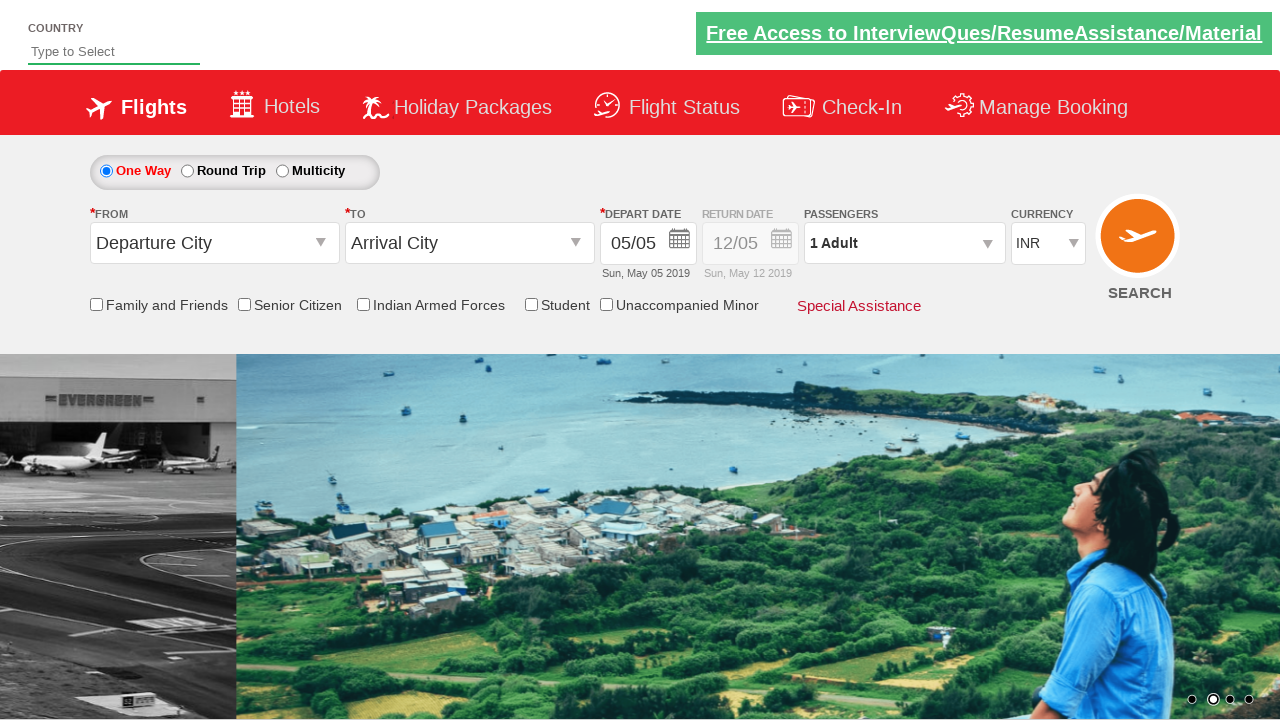

Selected 4th option from currency dropdown by index on #ctl00_mainContent_DropDownListCurrency
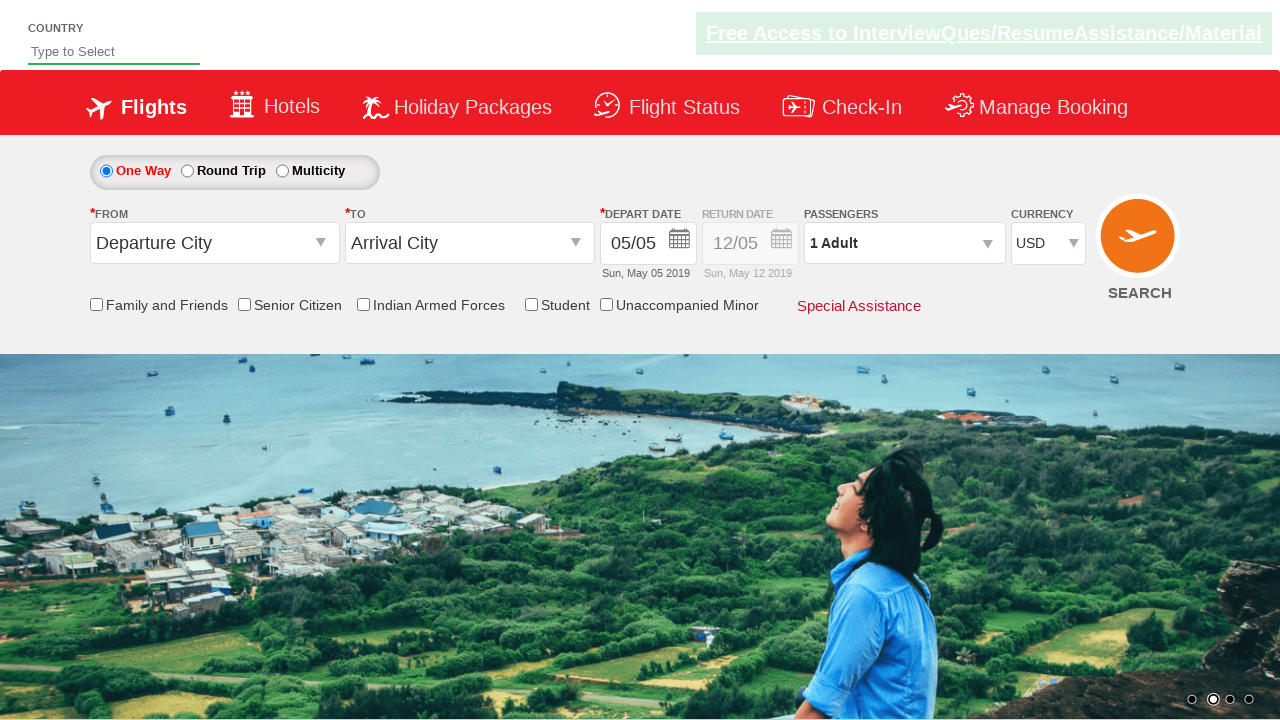

Selected AED currency from dropdown by label on #ctl00_mainContent_DropDownListCurrency
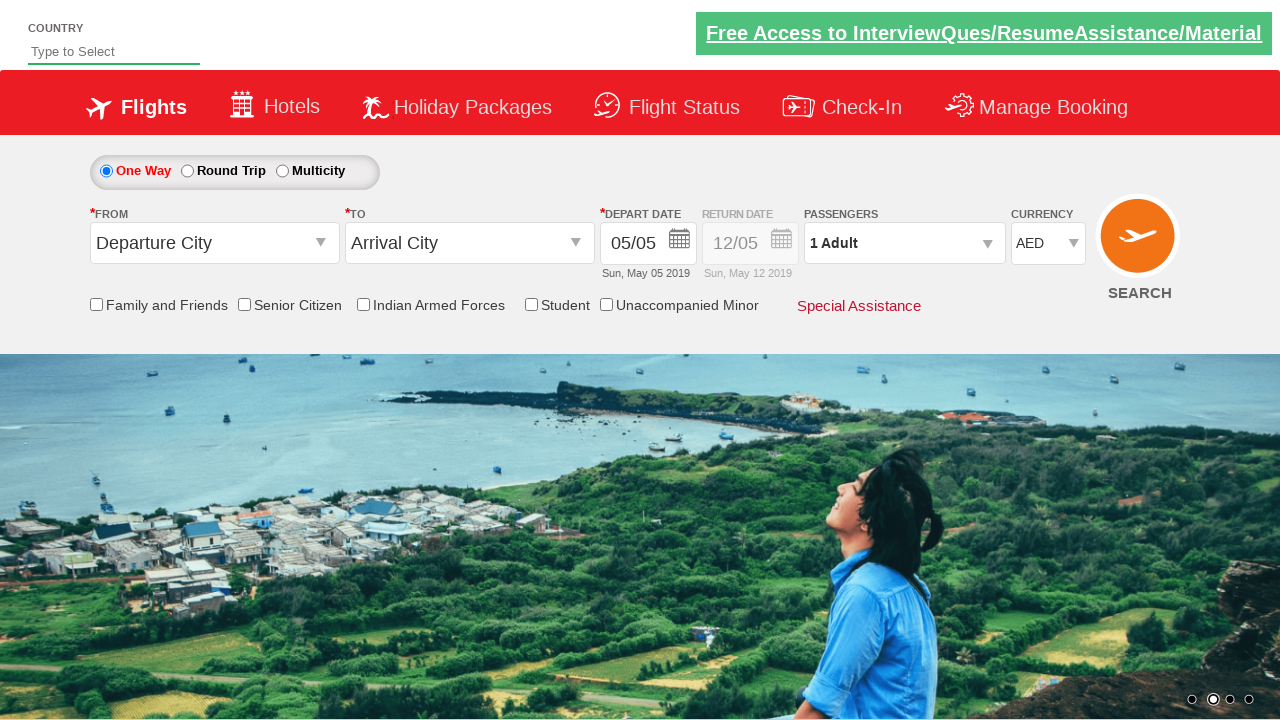

Selected INR currency from dropdown by value on #ctl00_mainContent_DropDownListCurrency
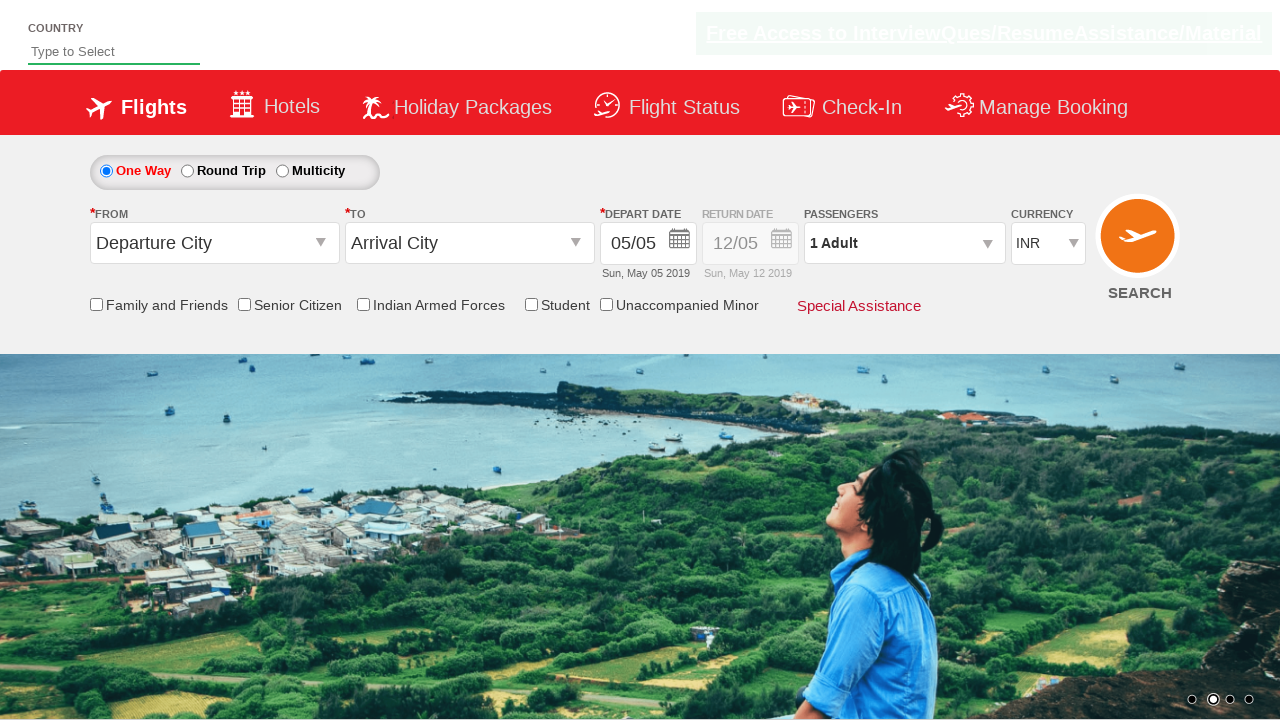

Clicked on passenger info dropdown to open it at (904, 243) on #divpaxinfo
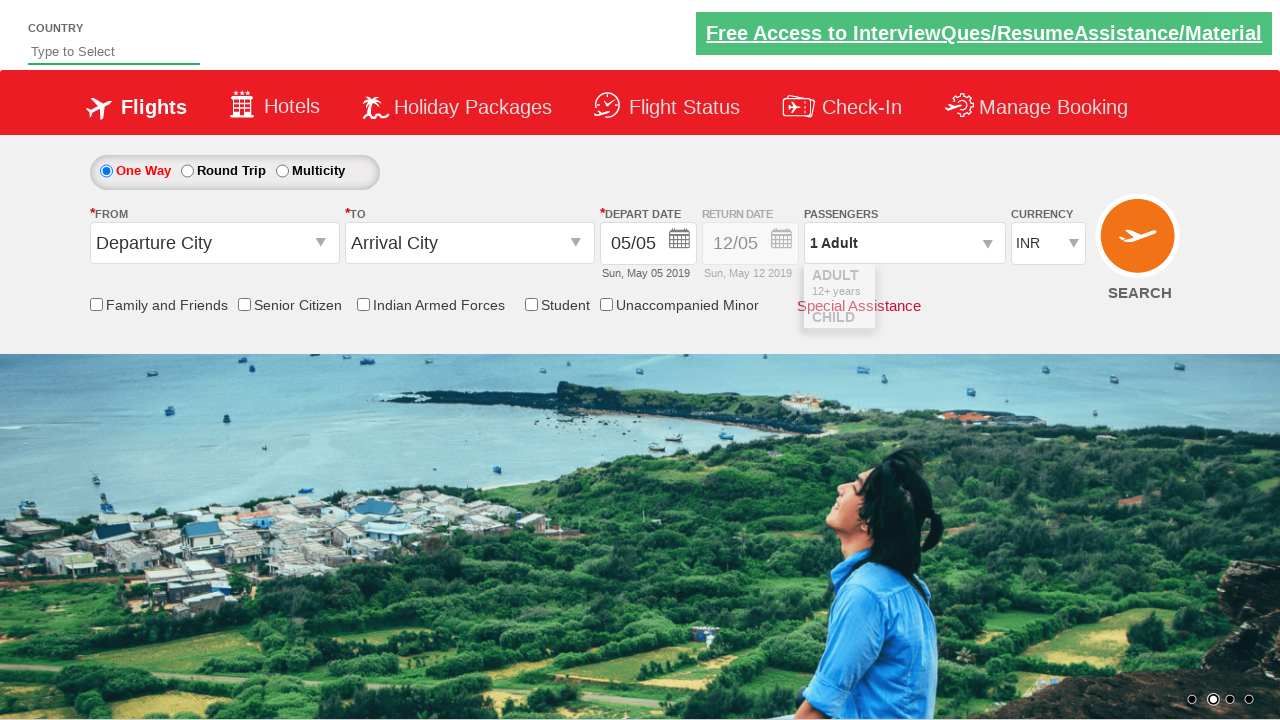

Waited 2 seconds for dropdown to fully open
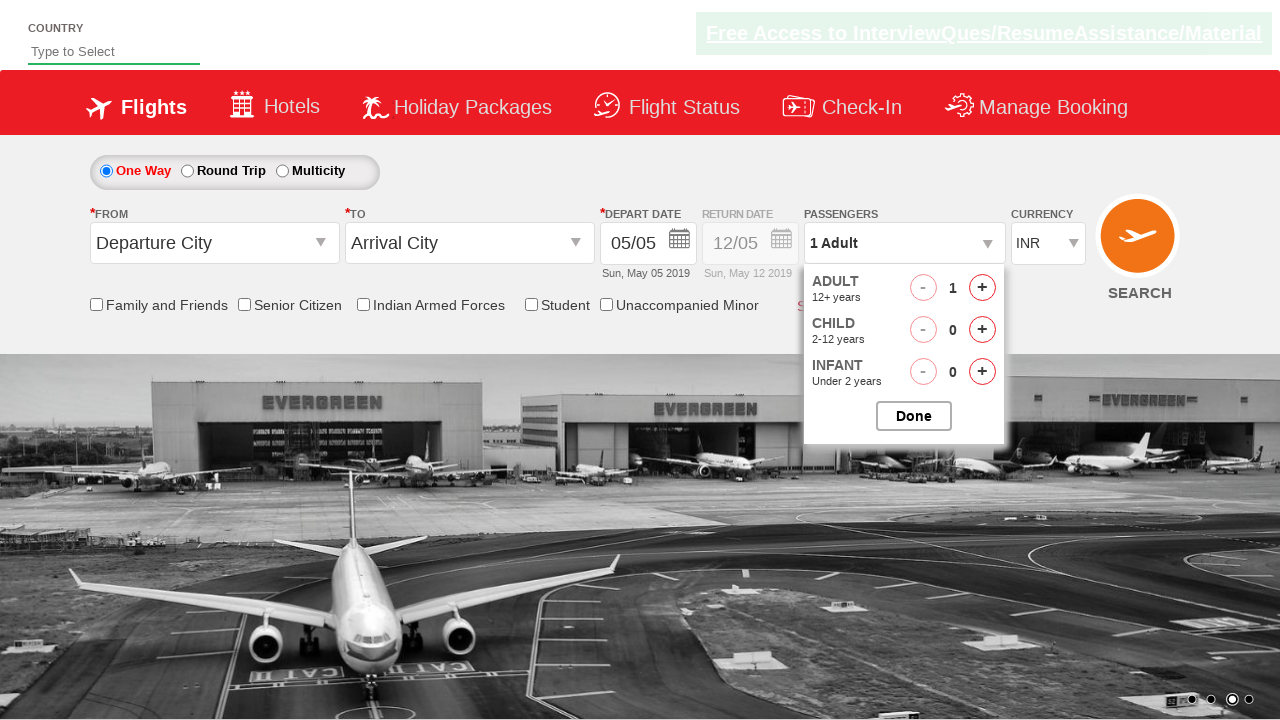

Clicked adult increment button (click 1 of 4) at (982, 288) on #hrefIncAdt
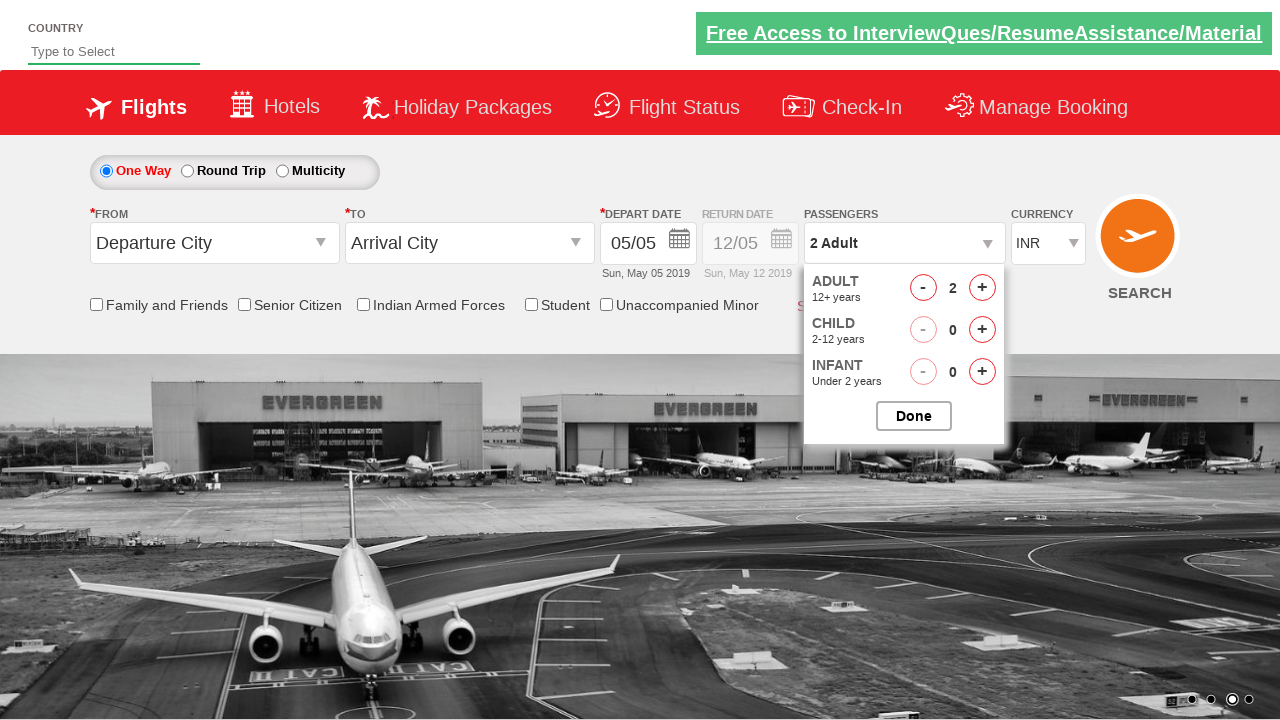

Clicked adult increment button (click 2 of 4) at (982, 288) on #hrefIncAdt
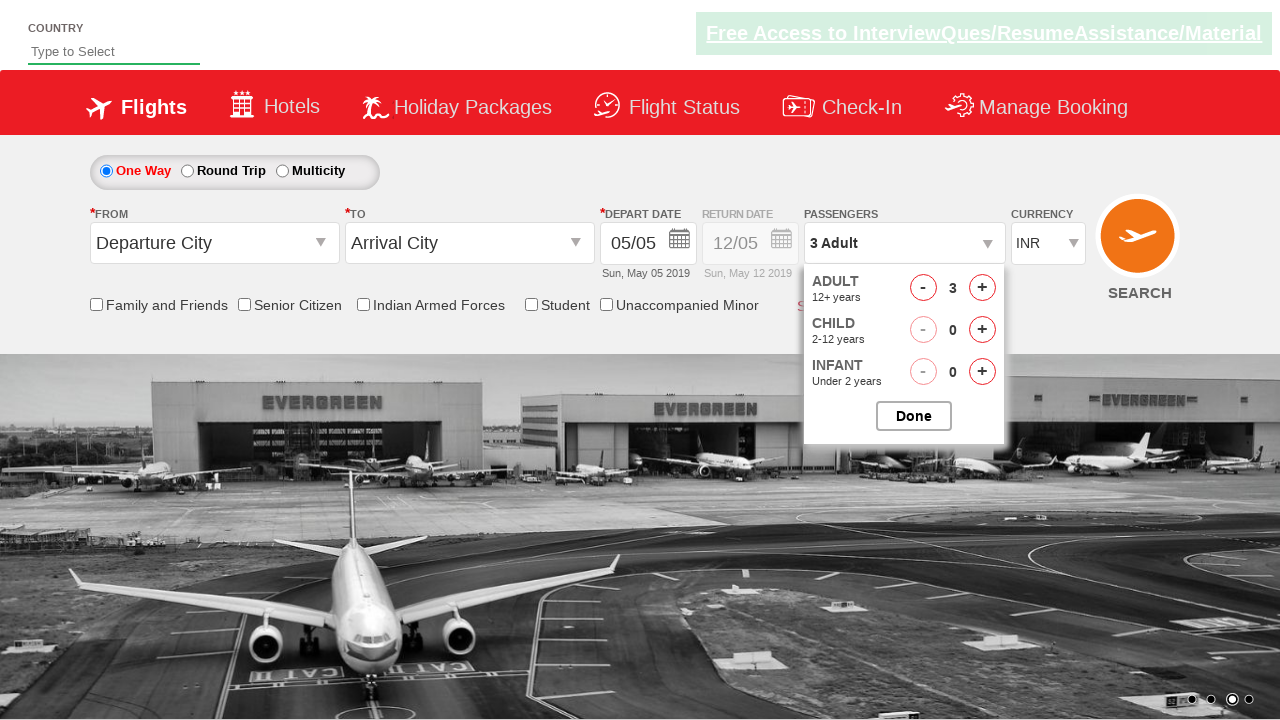

Clicked adult increment button (click 3 of 4) at (982, 288) on #hrefIncAdt
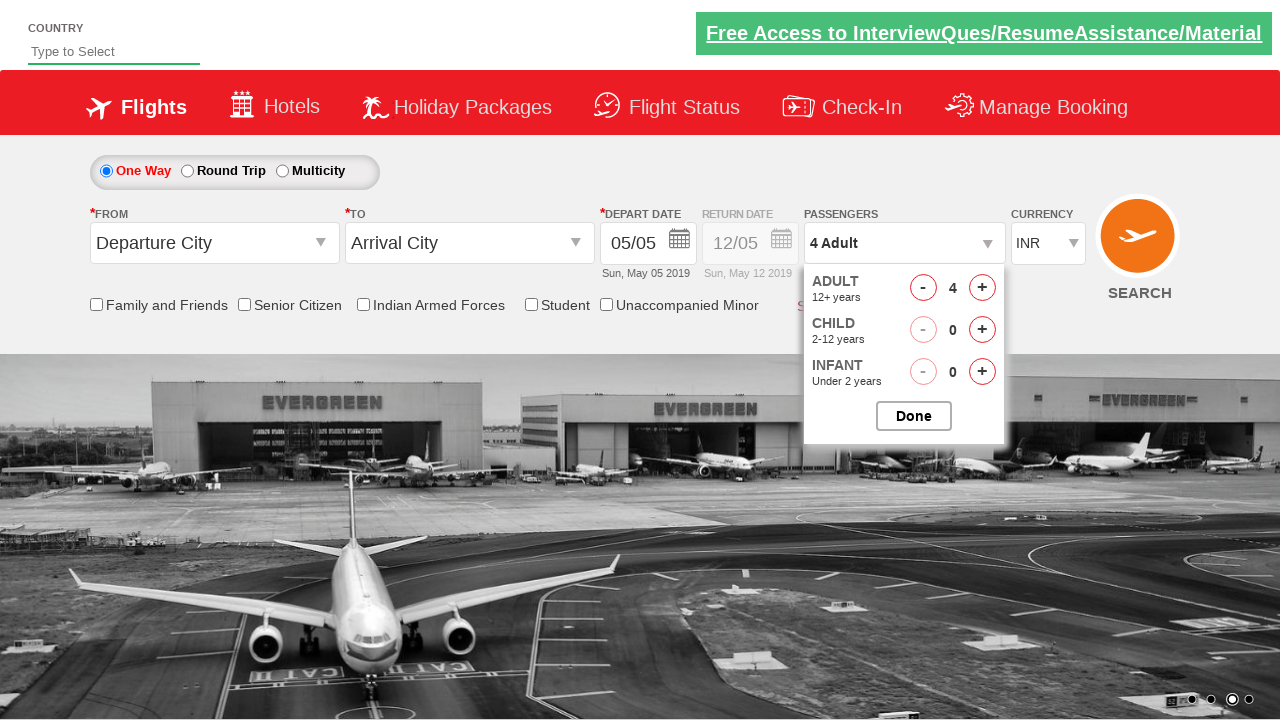

Clicked adult increment button (click 4 of 4) at (982, 288) on #hrefIncAdt
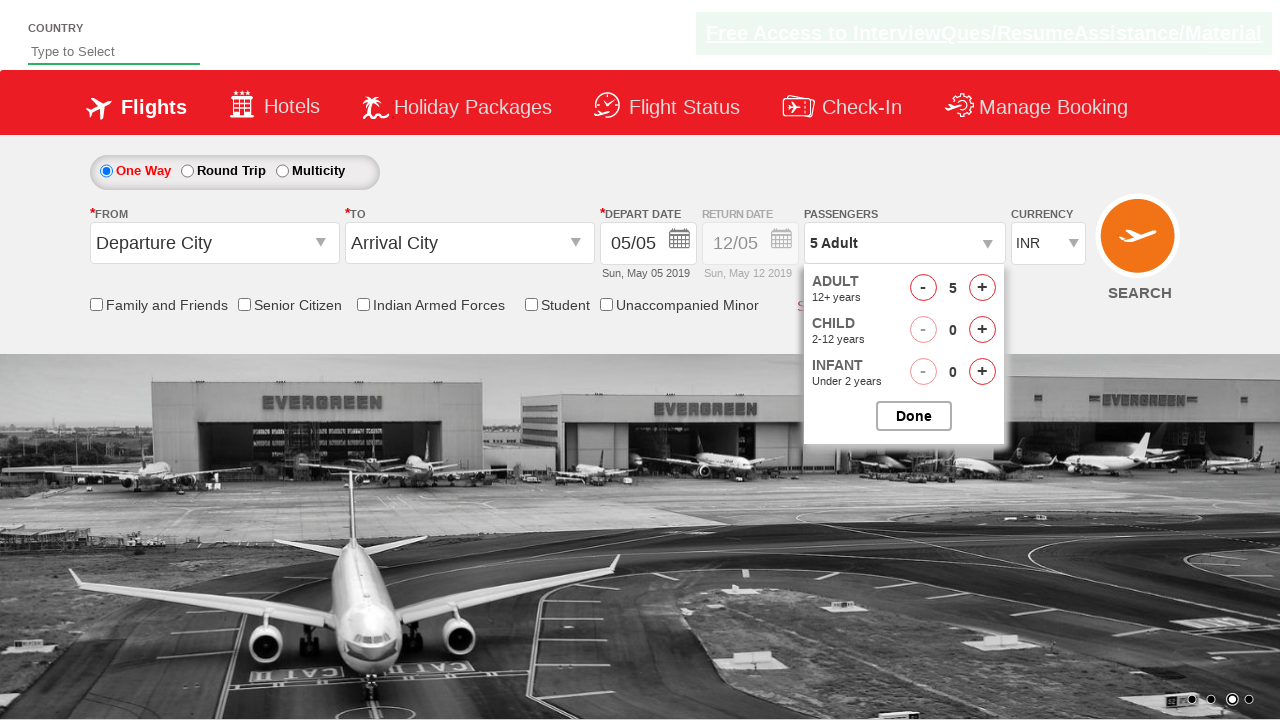

Clicked button to close passenger dropdown at (914, 416) on #btnclosepaxoption
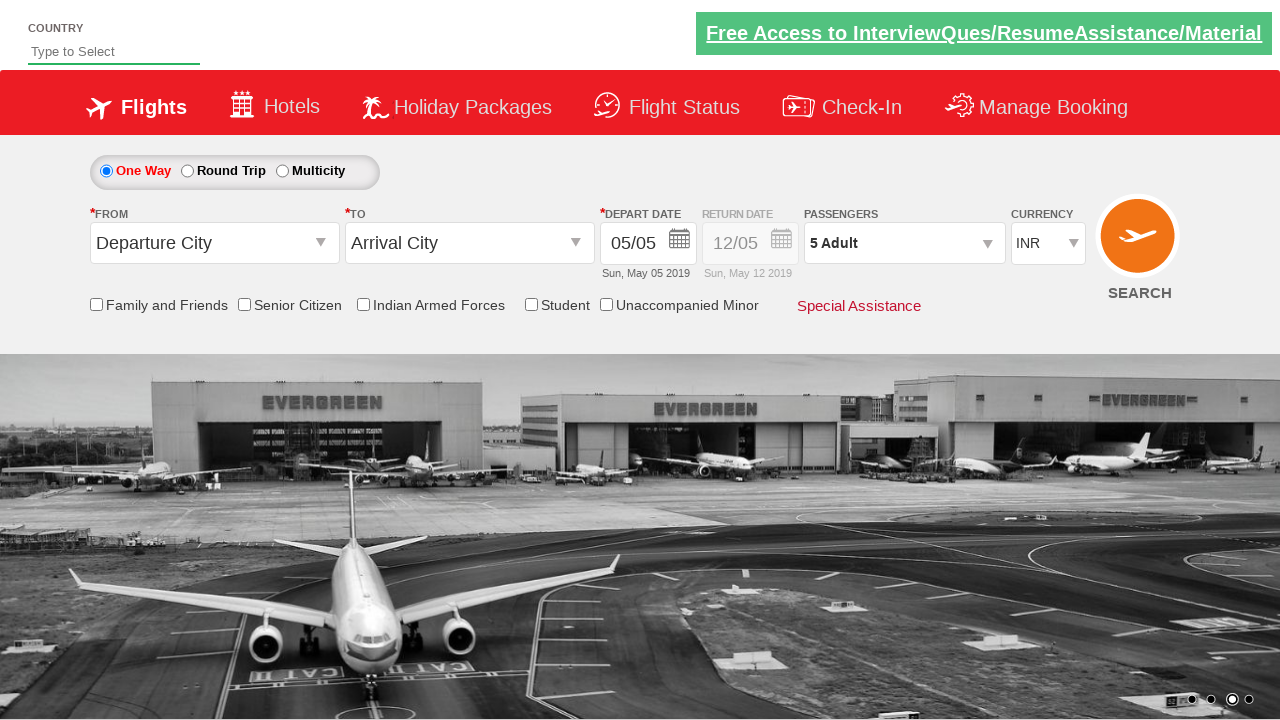

Clicked round trip radio button to enable return date selection at (187, 171) on #ctl00_mainContent_rbtnl_Trip_1
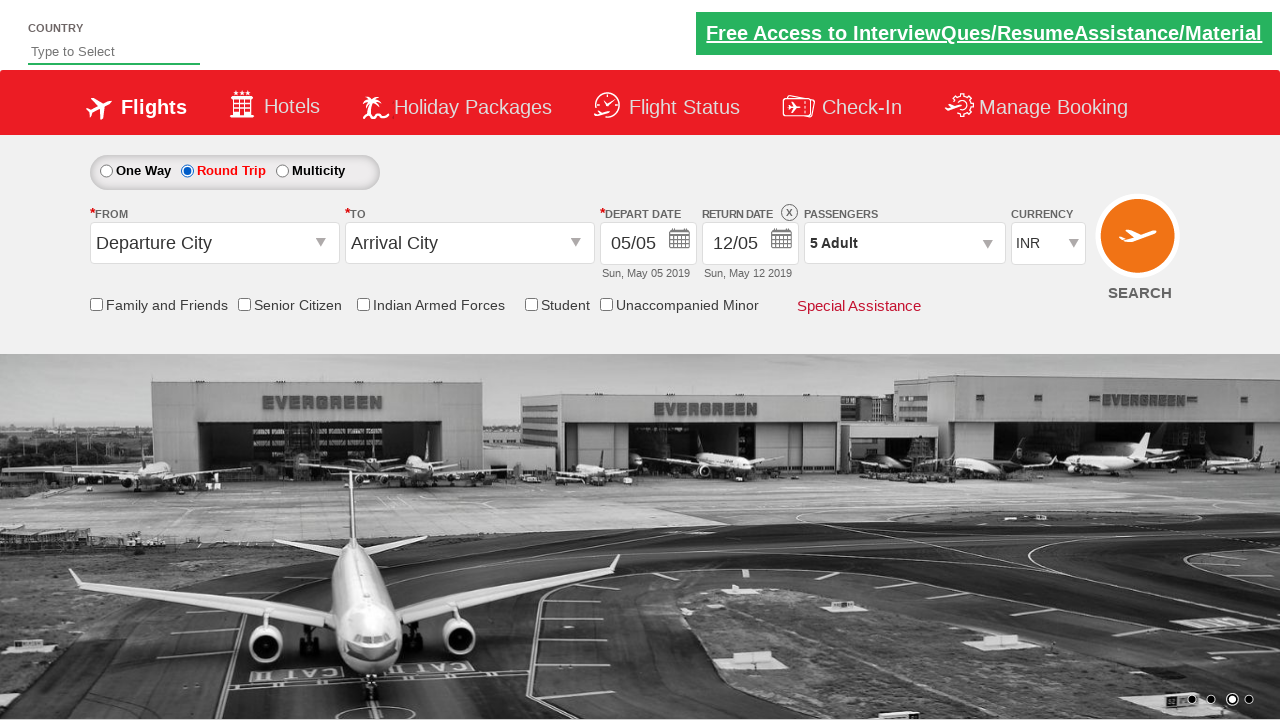

Retrieved style attribute from return date section
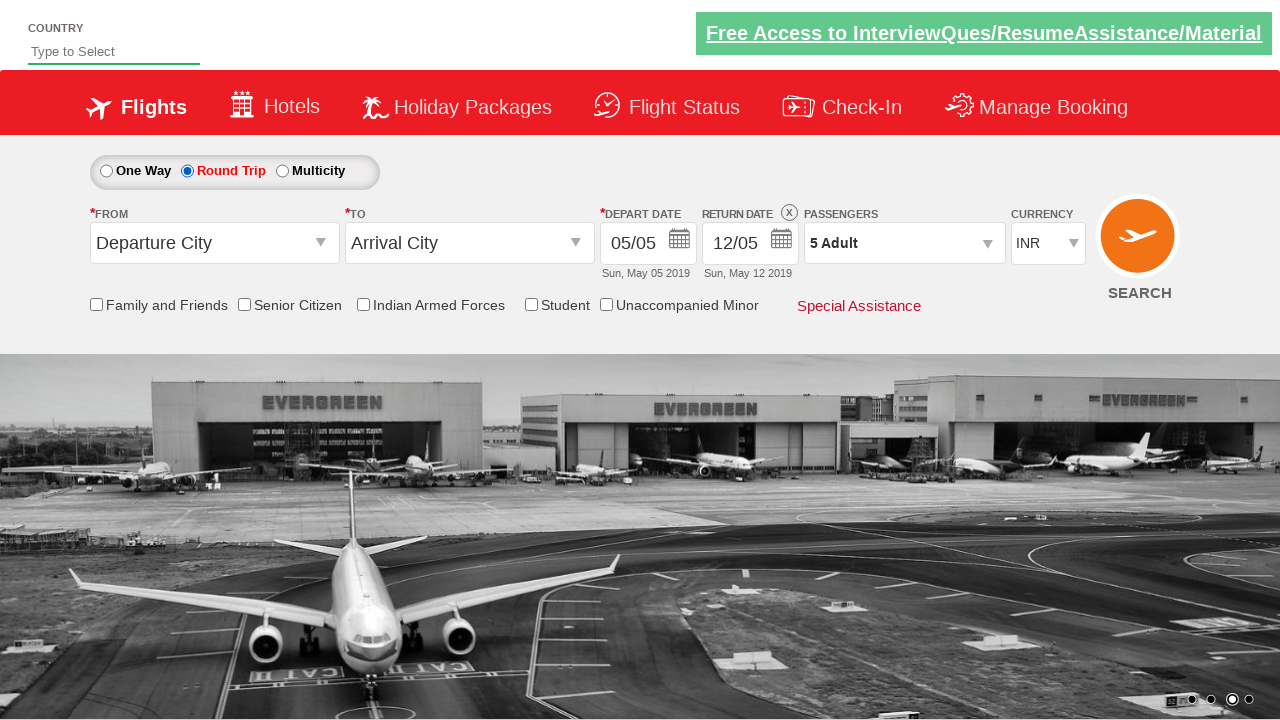

Verified that return date is enabled by checking style attribute contains '1'
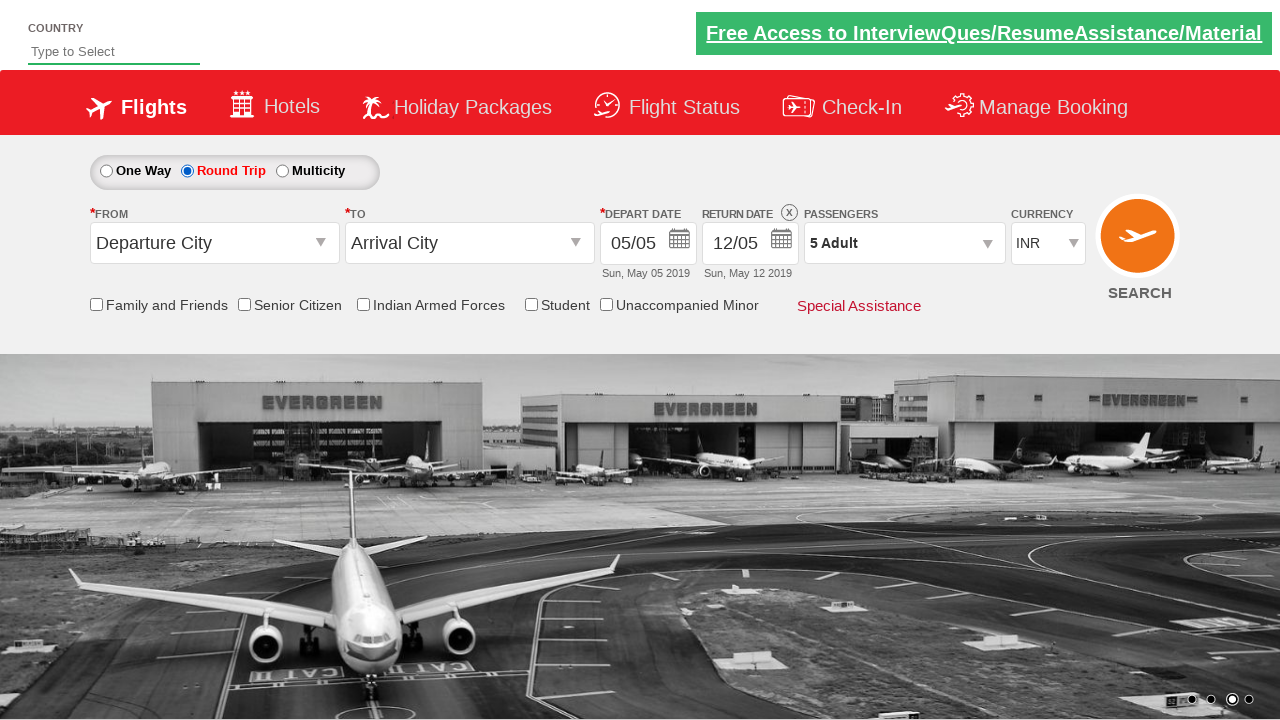

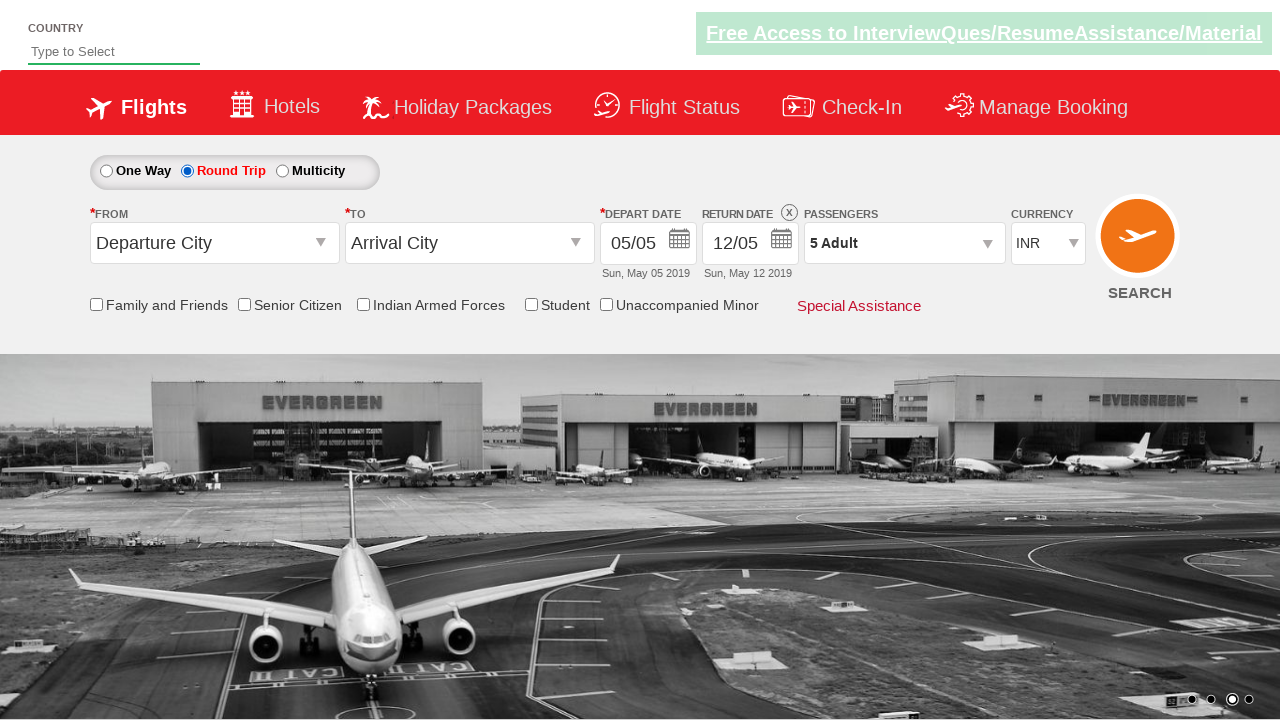